Tests un-marking items as complete by unchecking their checkboxes

Starting URL: https://demo.playwright.dev/todomvc

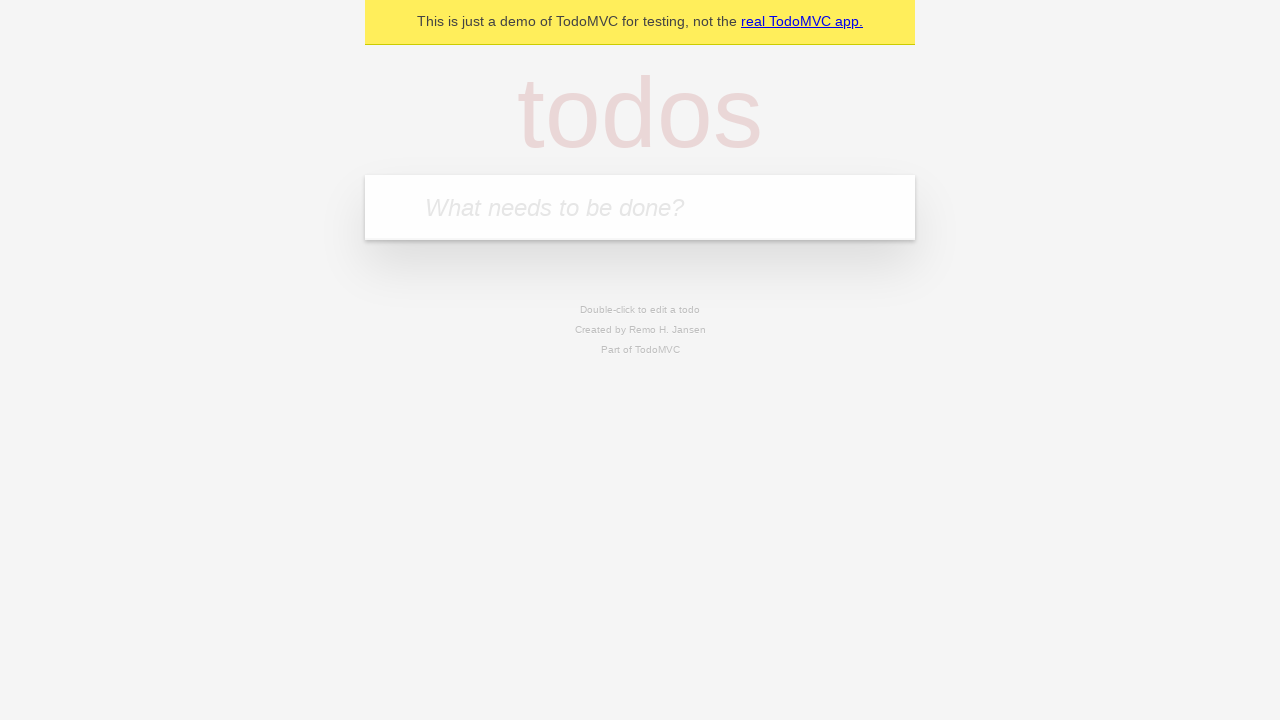

Filled input field with 'buy some cheese' on internal:attr=[placeholder="What needs to be done?"i]
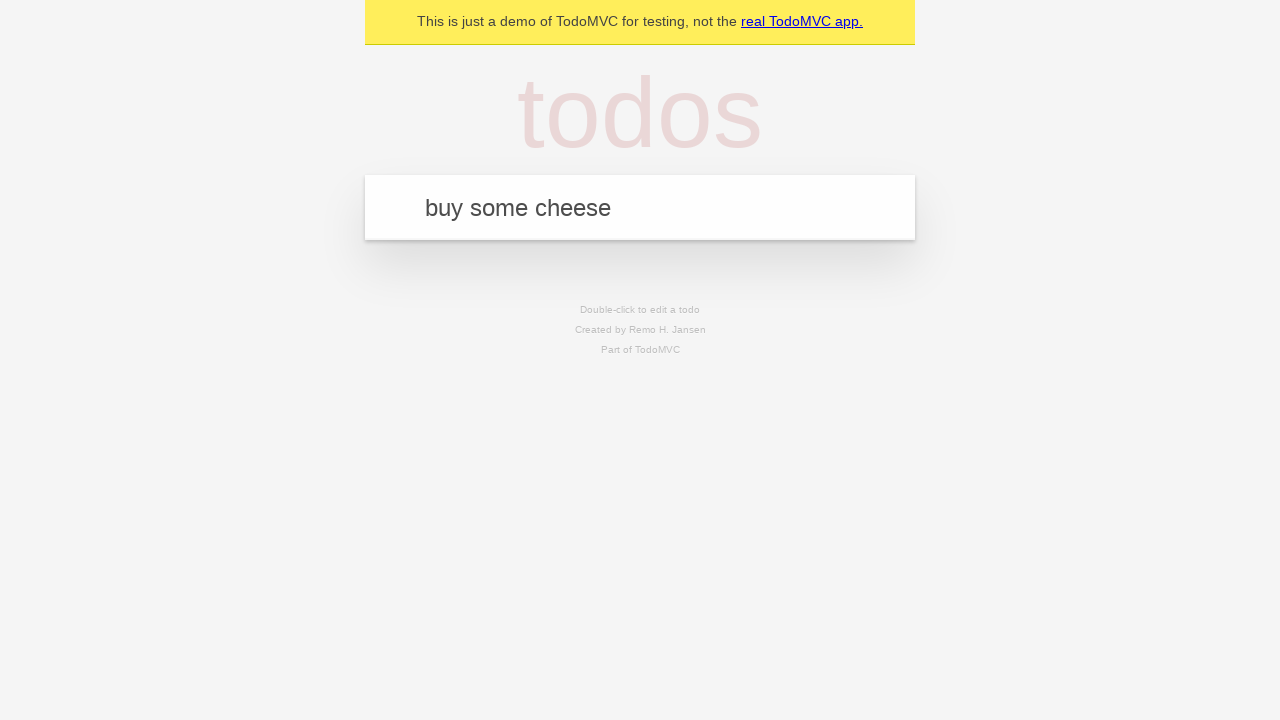

Pressed Enter to create first todo item on internal:attr=[placeholder="What needs to be done?"i]
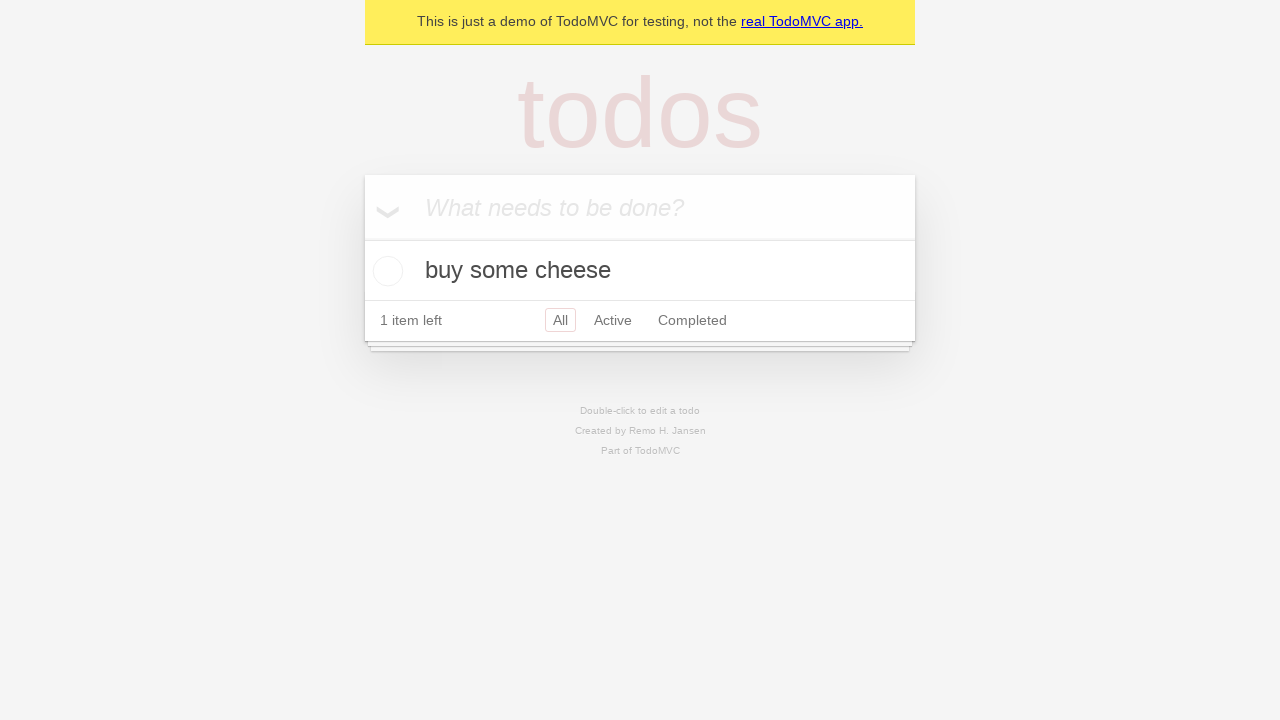

Filled input field with 'feed the cat' on internal:attr=[placeholder="What needs to be done?"i]
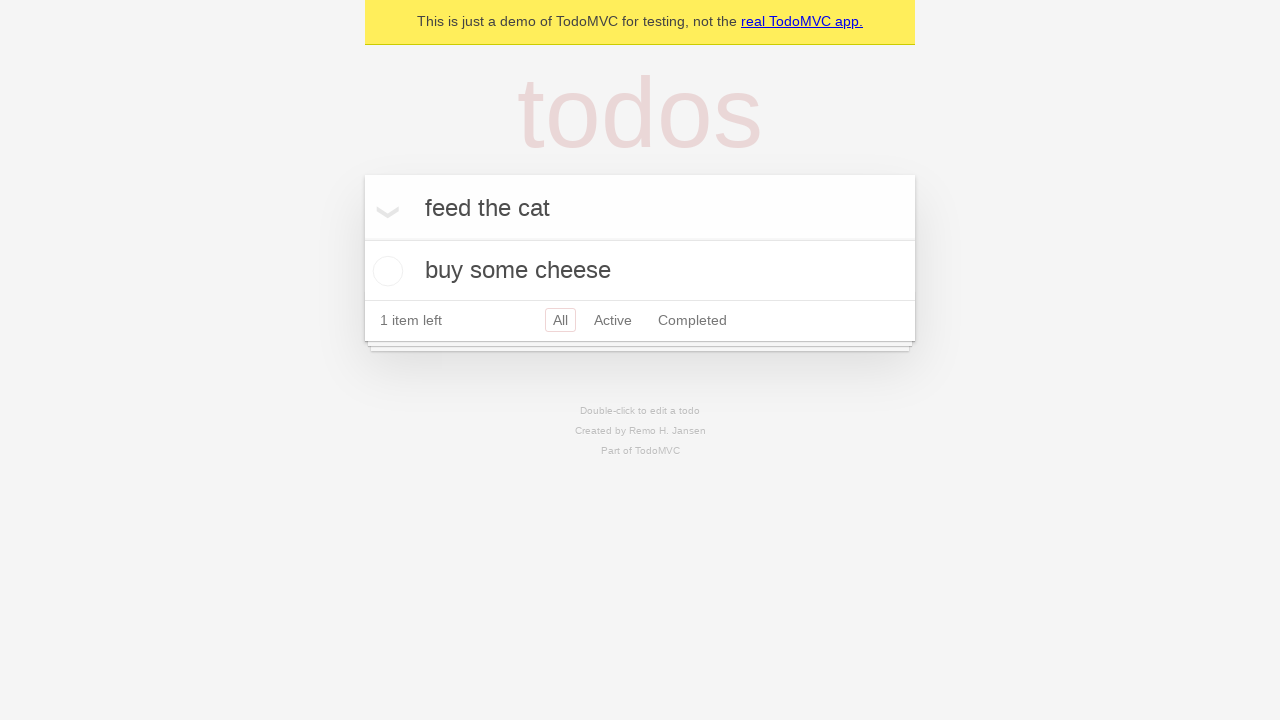

Pressed Enter to create second todo item on internal:attr=[placeholder="What needs to be done?"i]
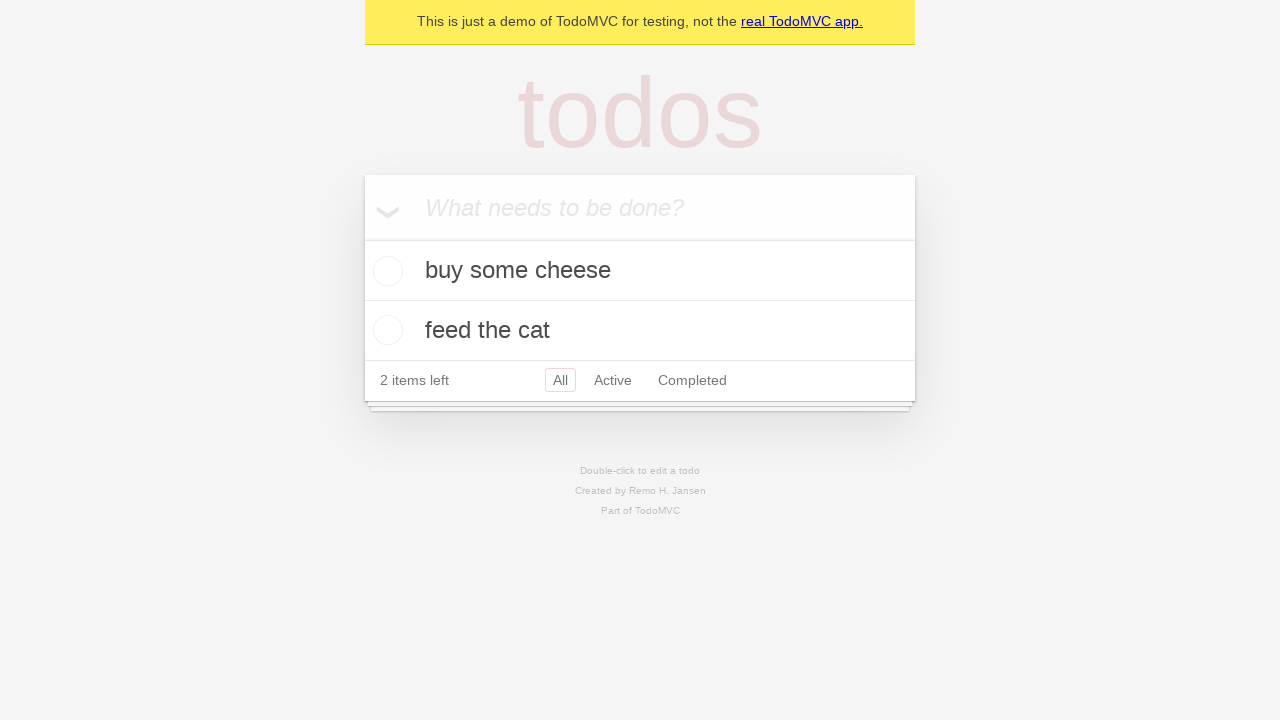

Checked checkbox for first todo item at (385, 271) on internal:testid=[data-testid="todo-item"s] >> nth=0 >> internal:role=checkbox
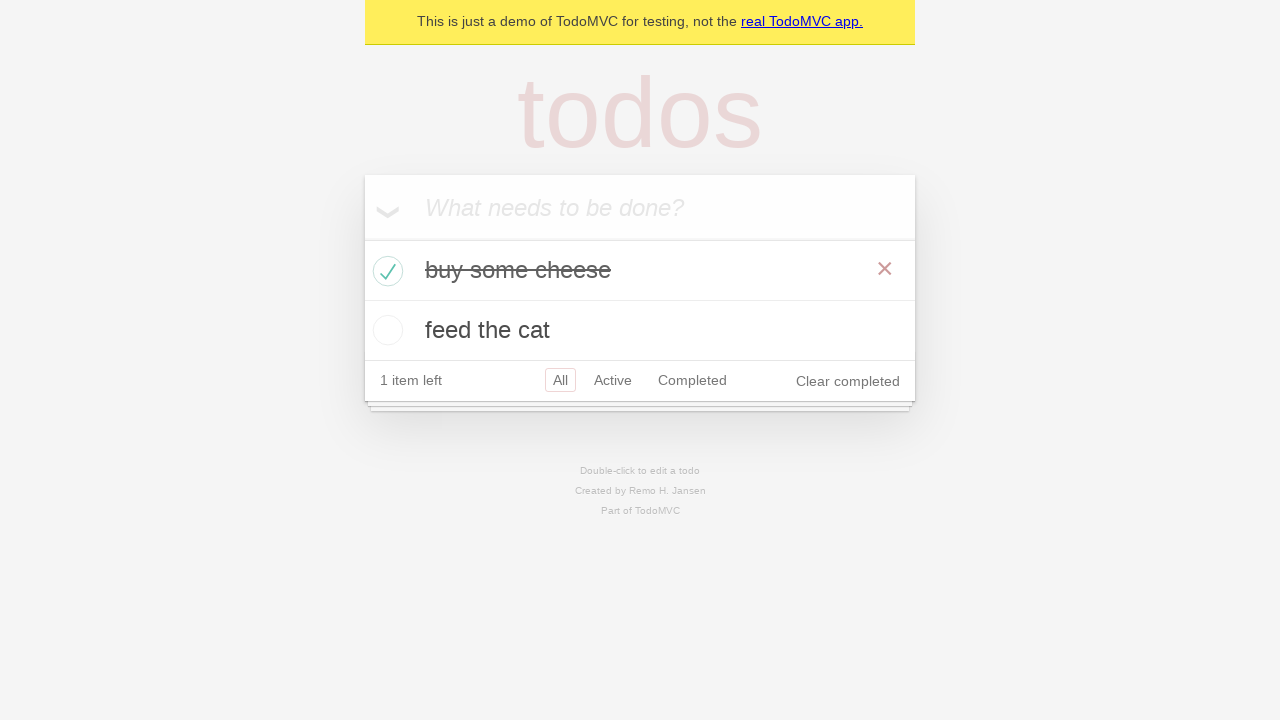

Unchecked checkbox to un-mark first todo item as complete at (385, 271) on internal:testid=[data-testid="todo-item"s] >> nth=0 >> internal:role=checkbox
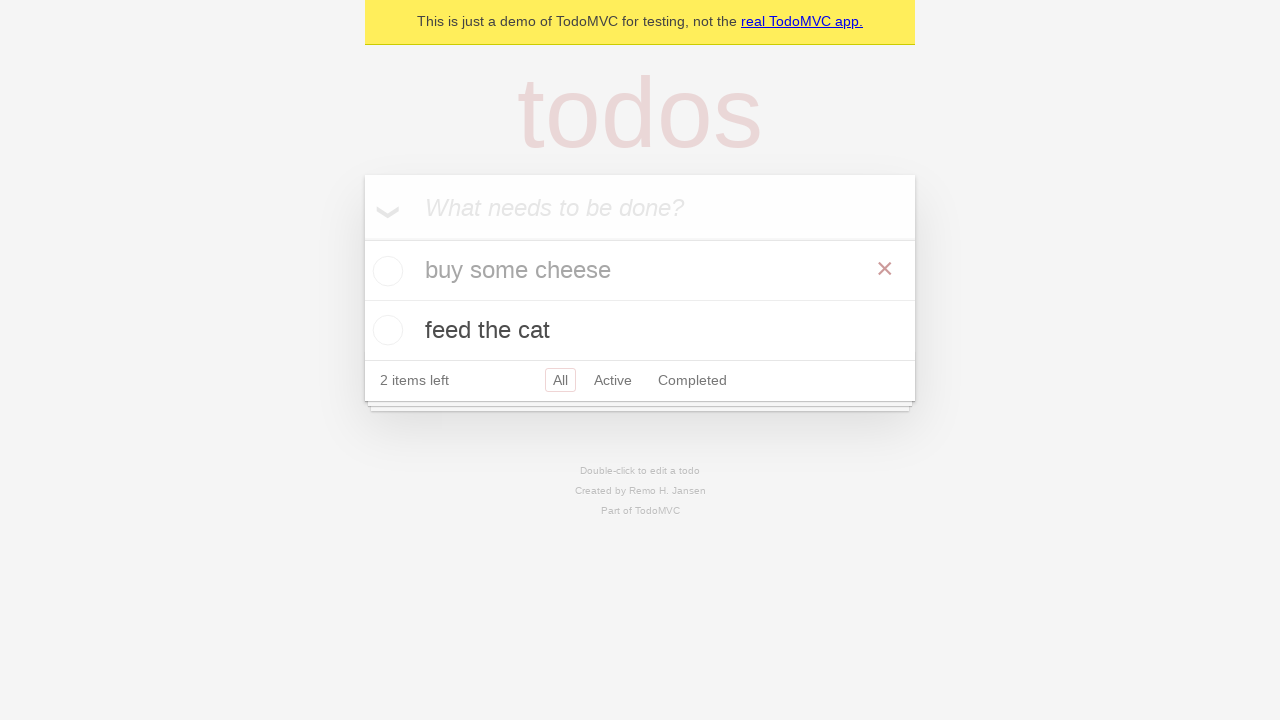

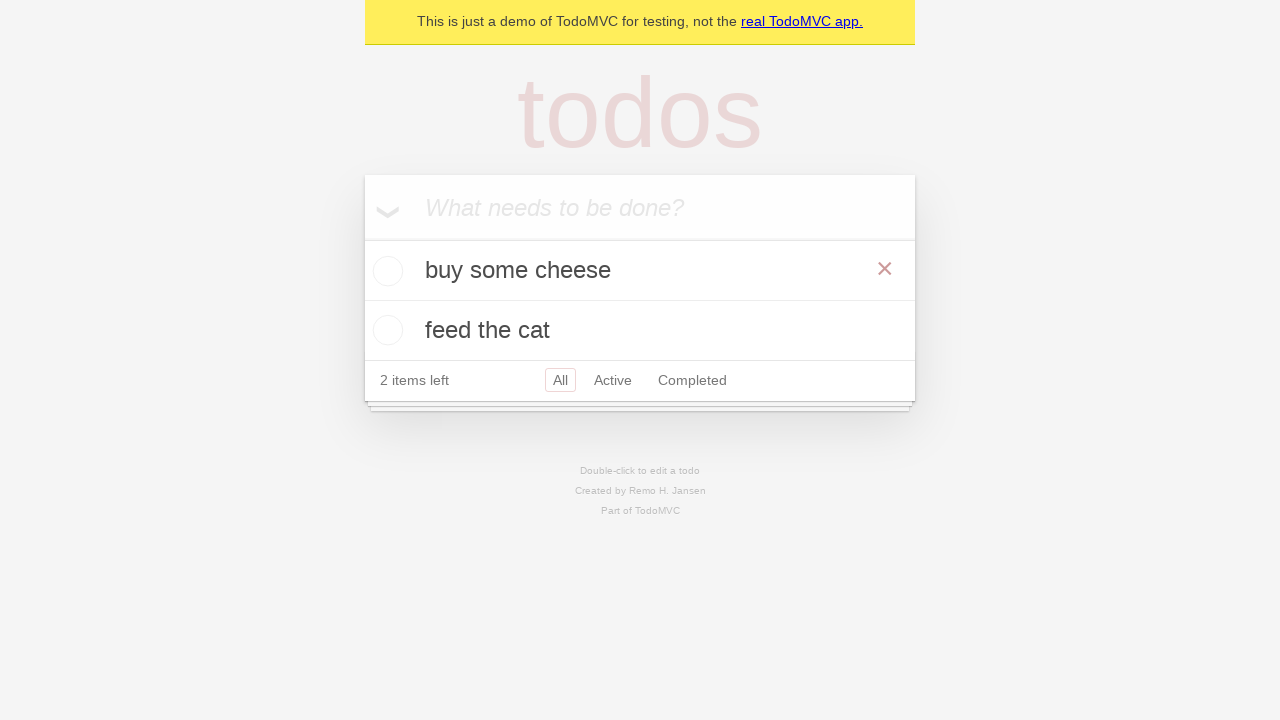